Tests login form validation by attempting to submit without entering any data, expecting error messages for both email and password required.

Starting URL: https://front.serverest.dev/login

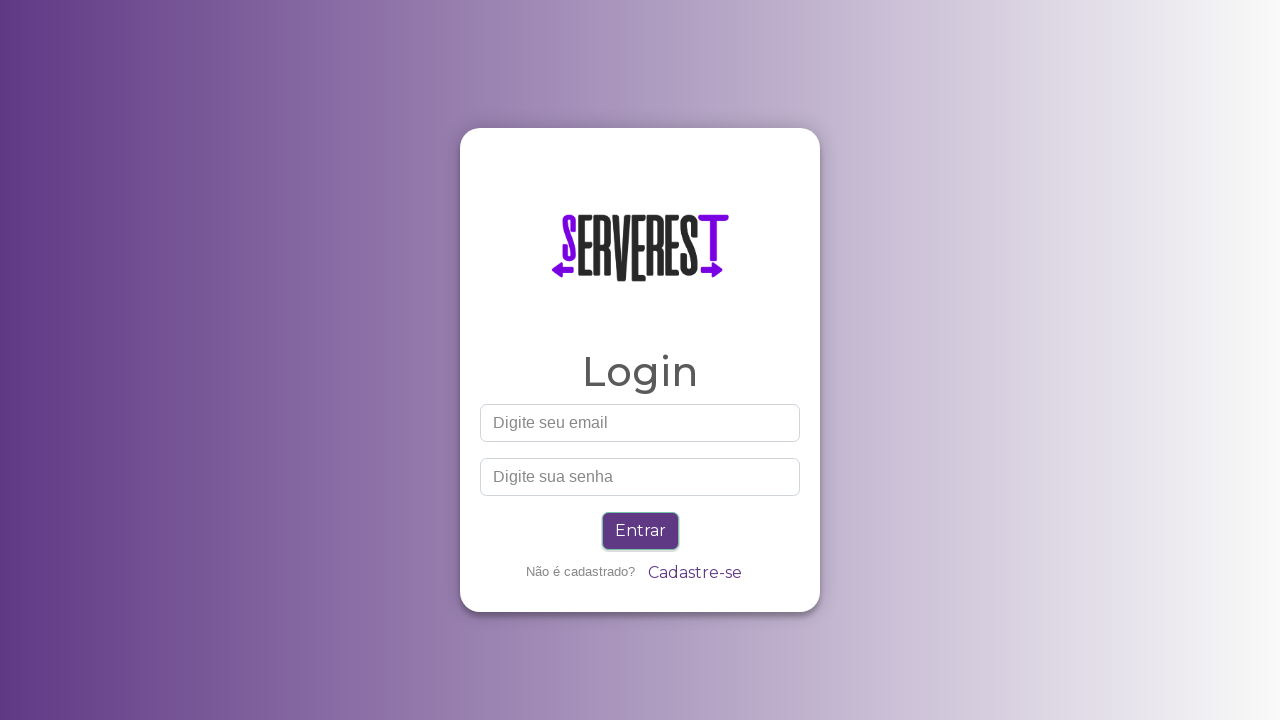

Clicked login button without entering email or password at (640, 531) on .btn
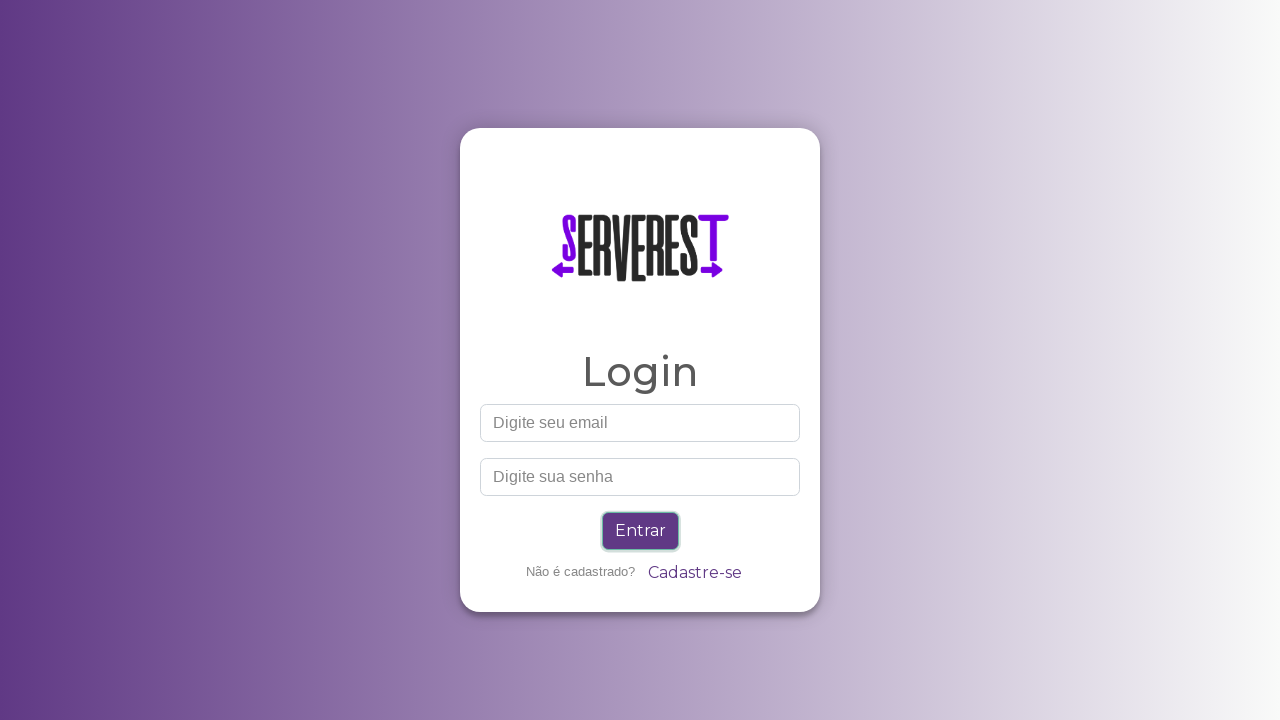

Error messages appeared for missing email and password fields
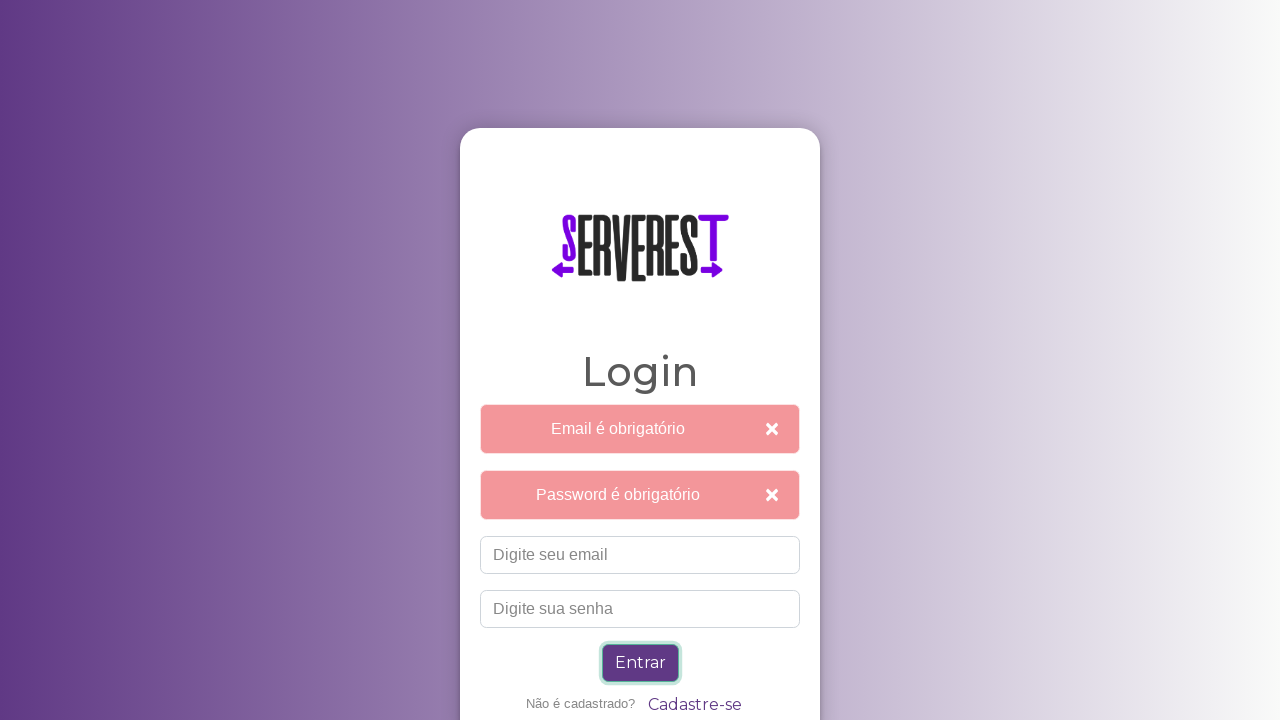

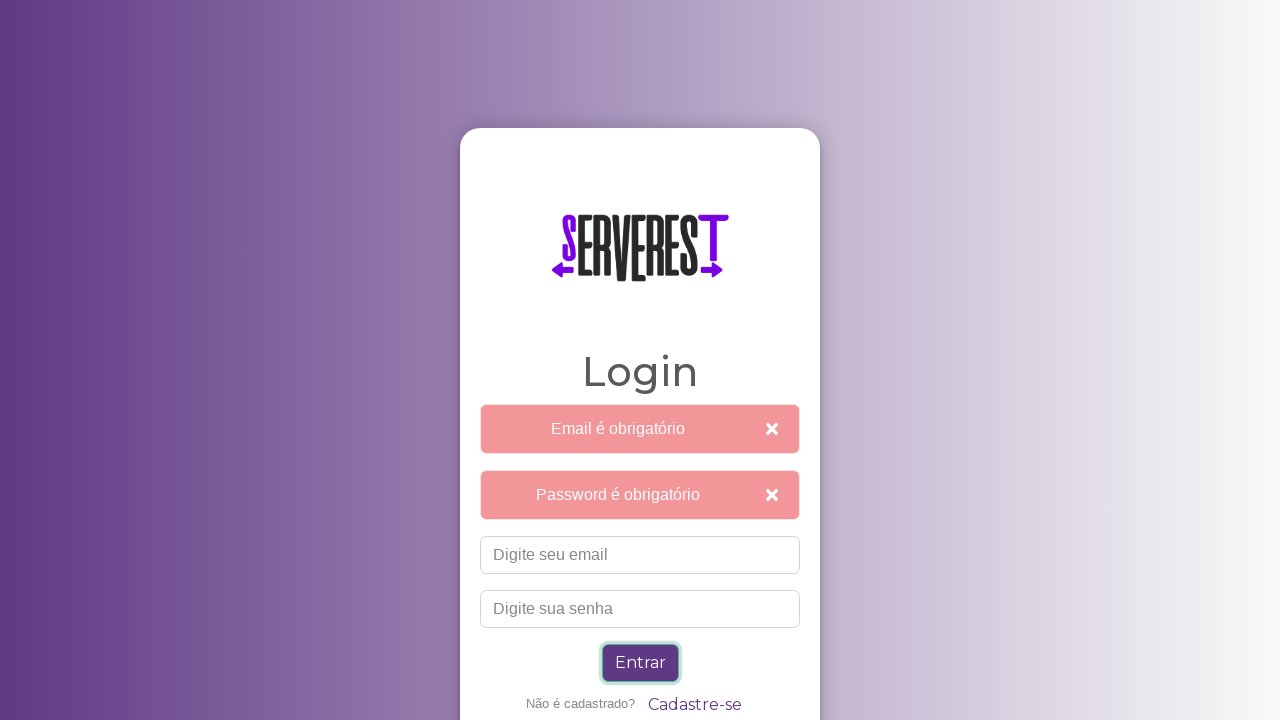